Tests JavaScript alert and confirm dialog handling by entering a name, triggering alert boxes, accepting an alert, and dismissing a confirm dialog.

Starting URL: https://rahulshettyacademy.com/AutomationPractice/

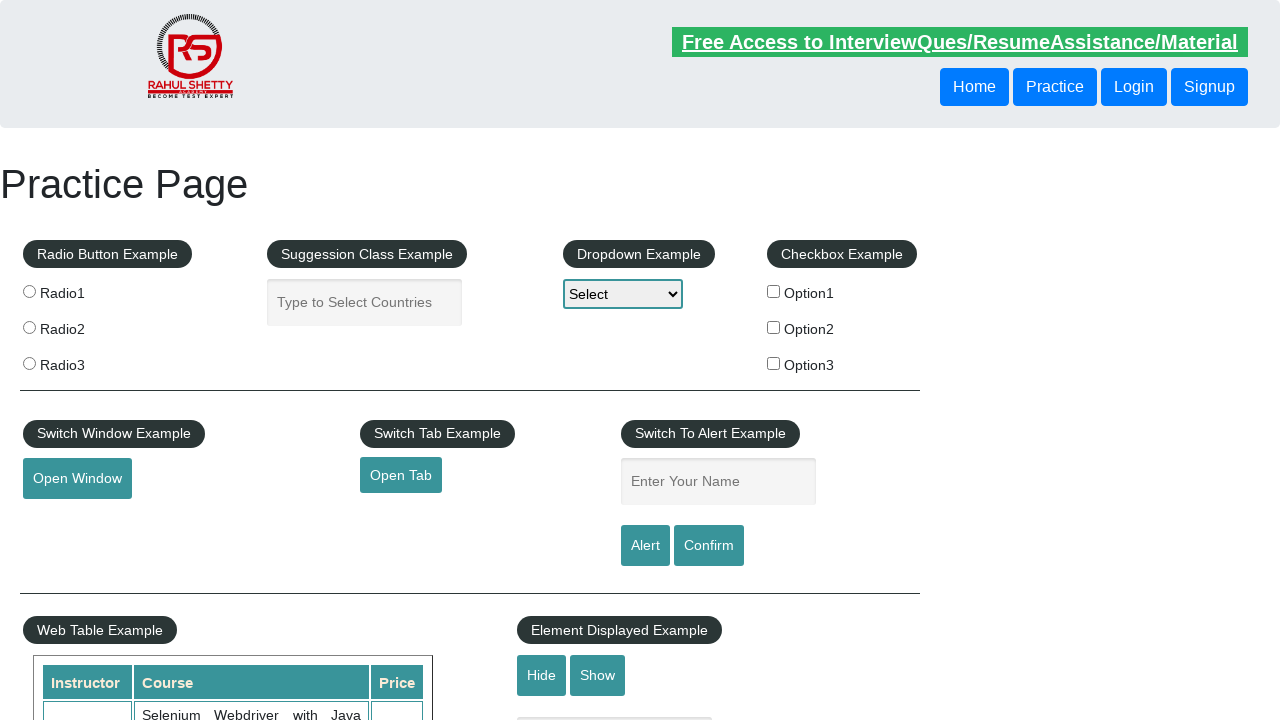

Filled name input field with 'Joey' on #name
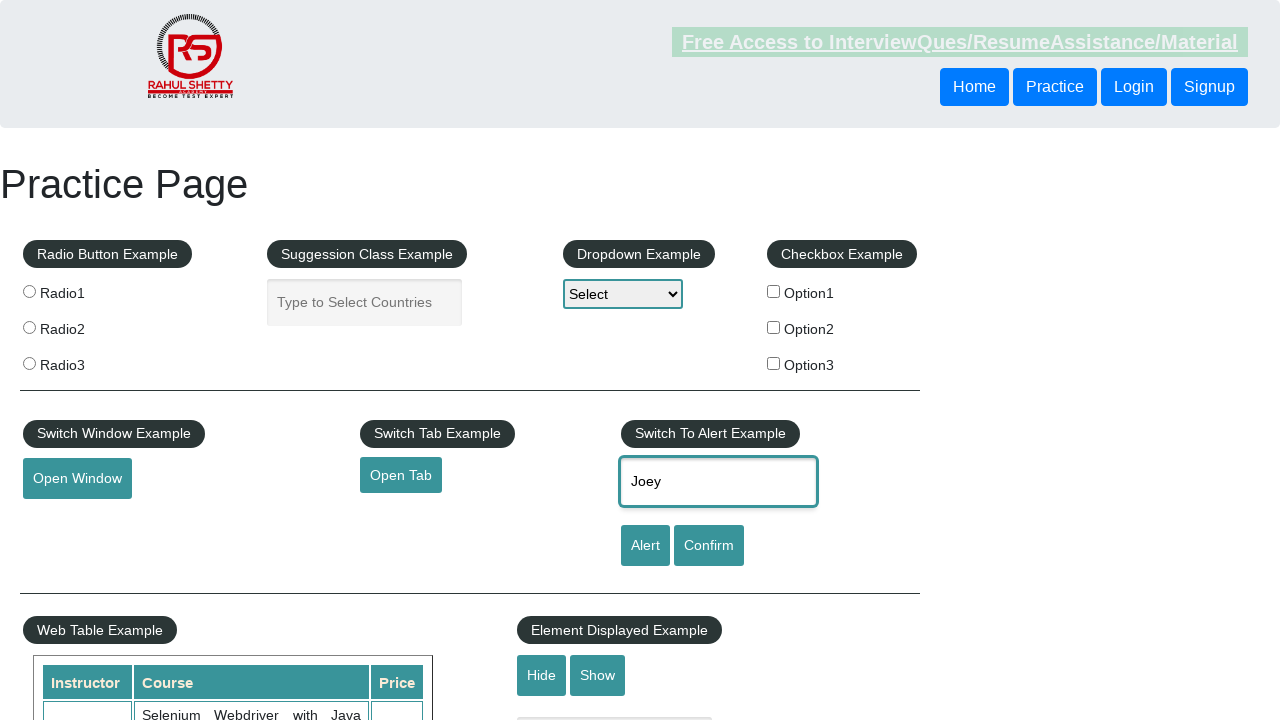

Clicked alert button to trigger alert dialog at (645, 546) on #alertbtn
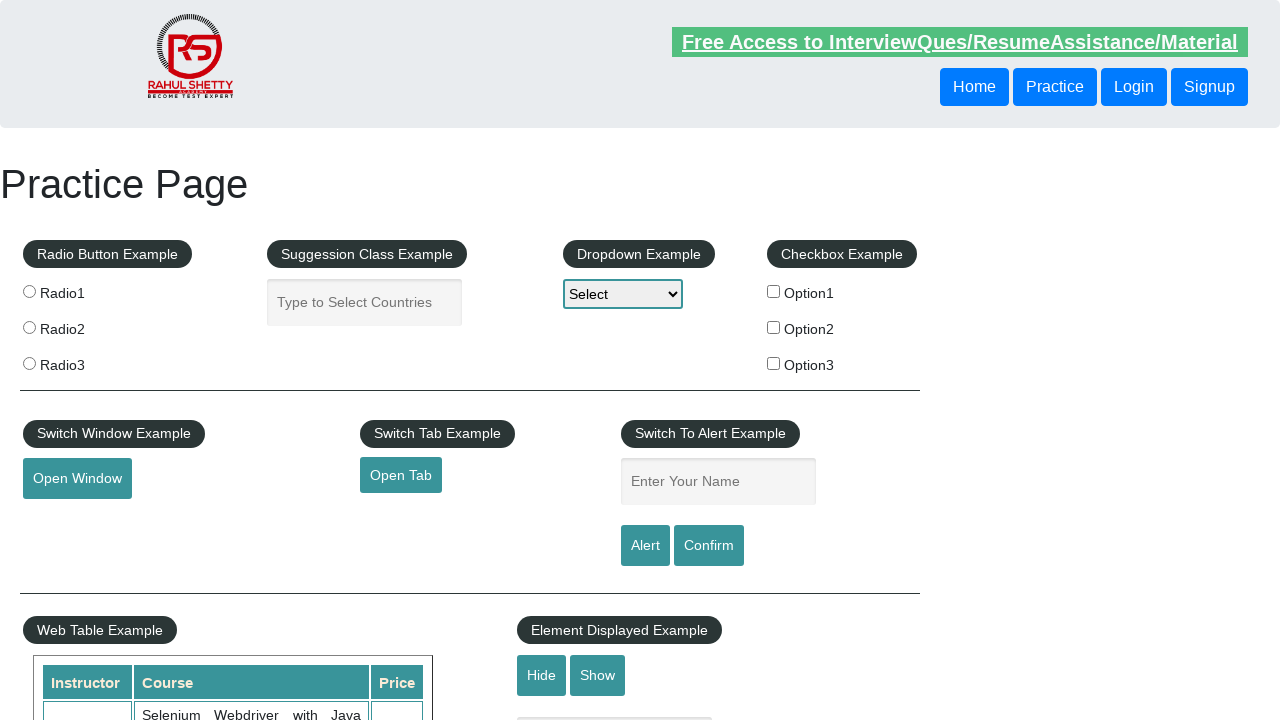

Set up dialog handler to accept alert
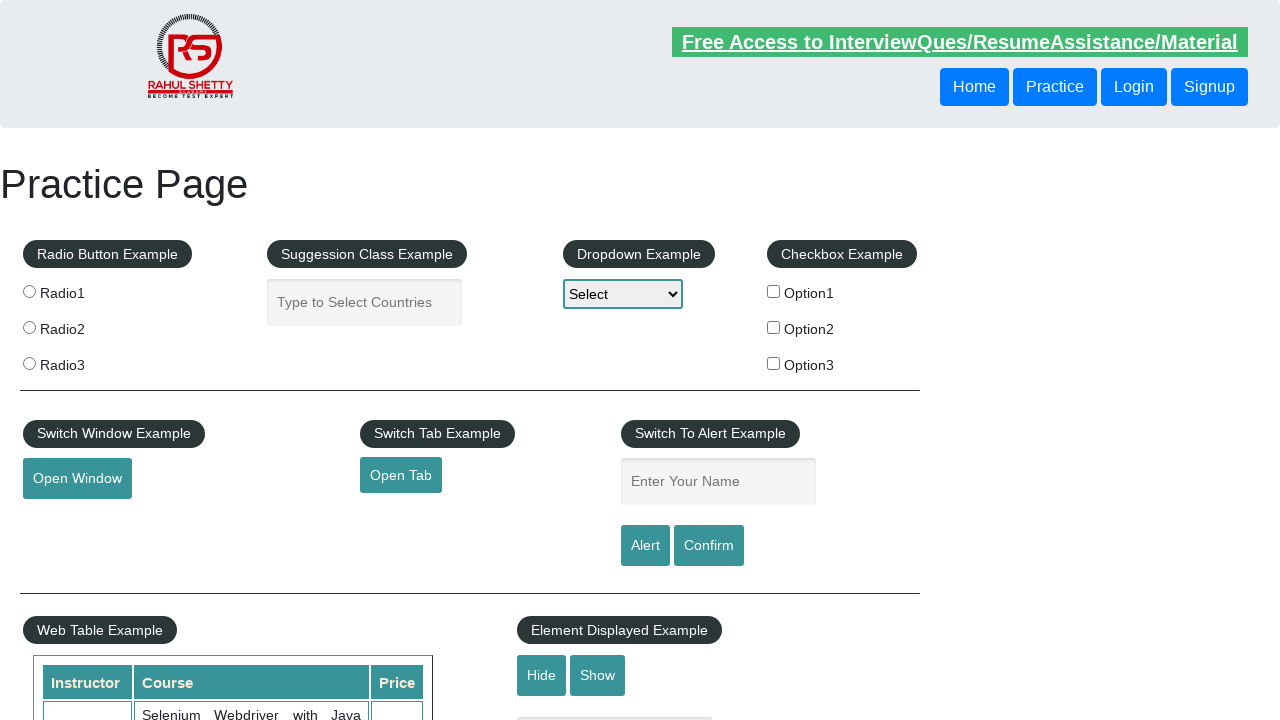

Waited for alert dialog to be processed
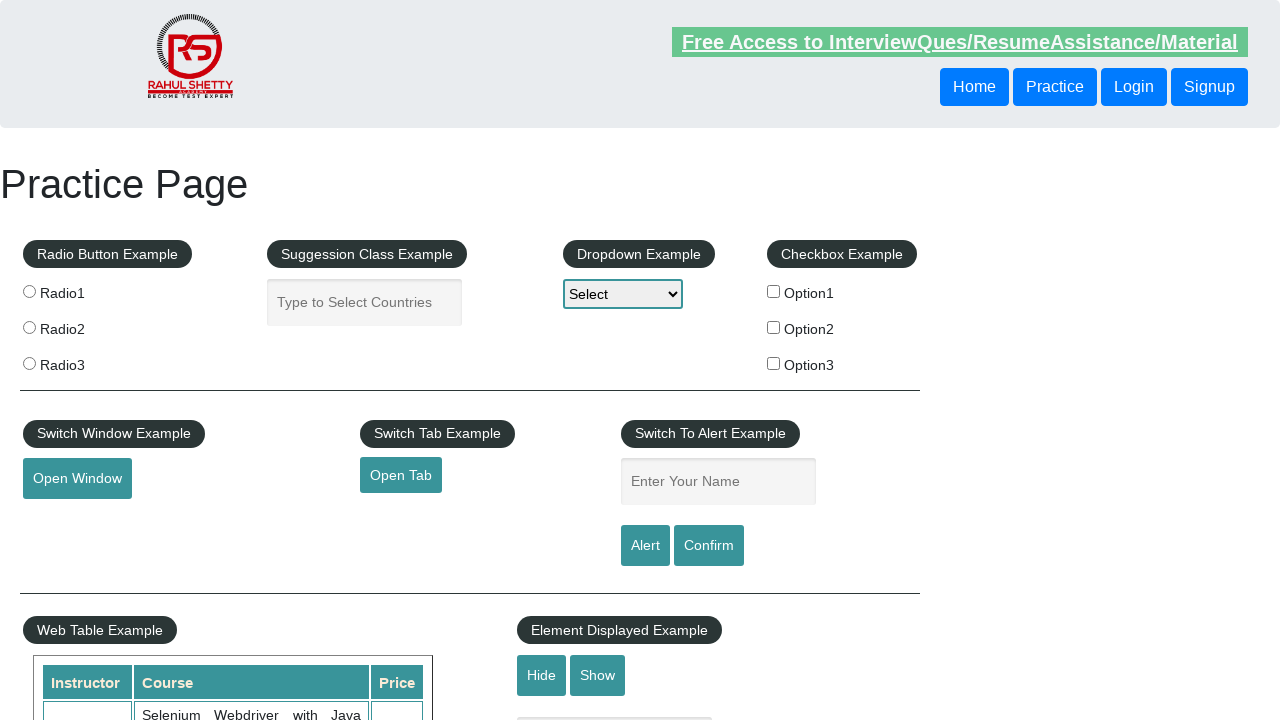

Filled name input field again with 'Joey' for confirm dialog on #name
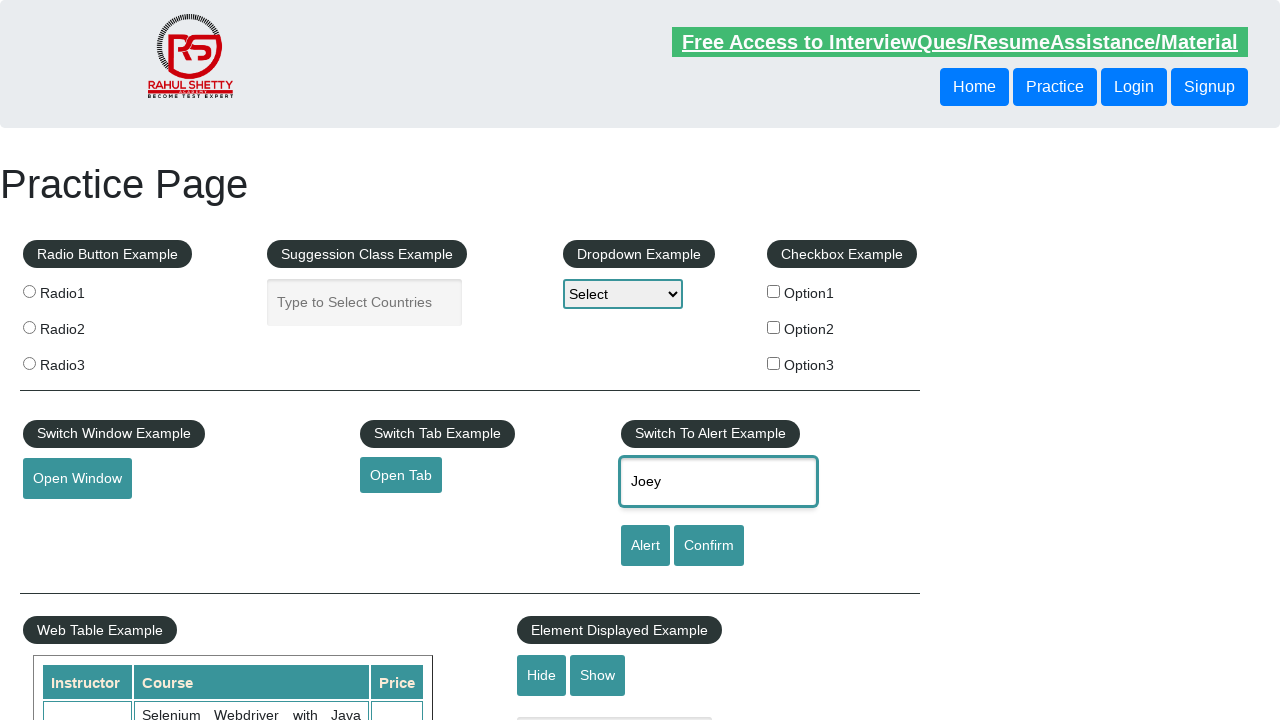

Set up dialog handler to dismiss confirm dialog
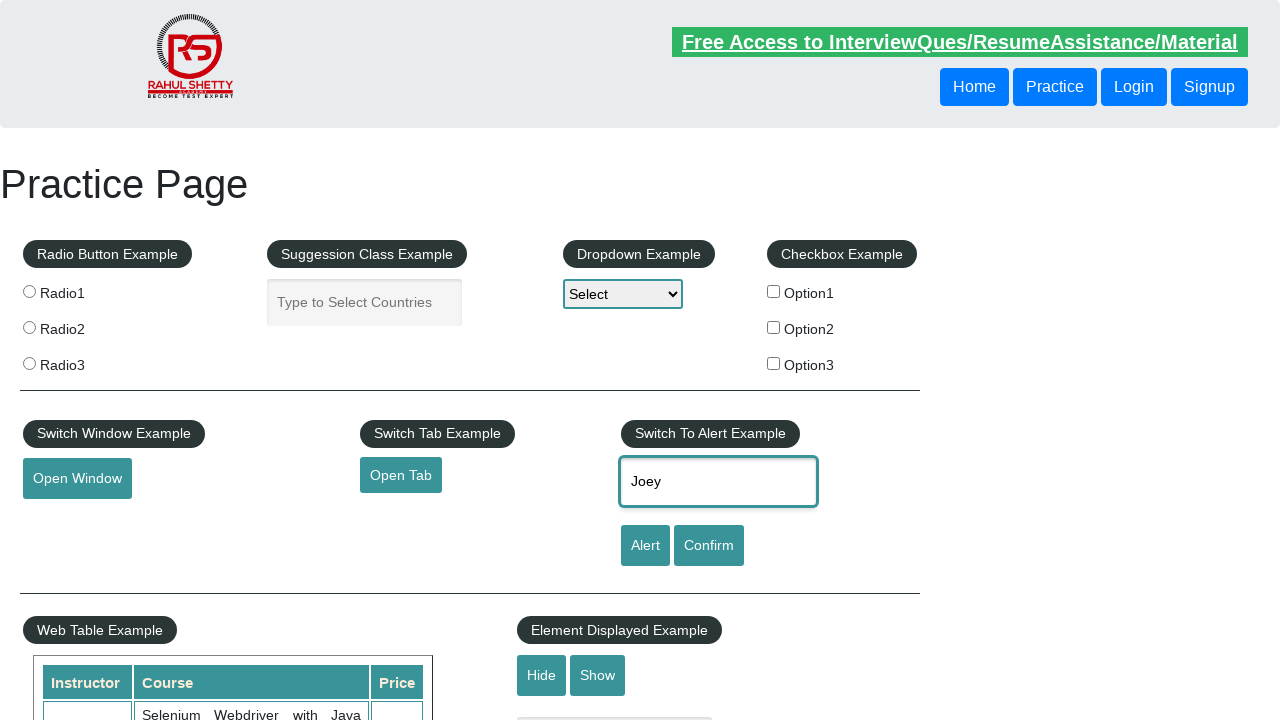

Clicked confirm button to trigger confirm dialog at (709, 546) on #confirmbtn
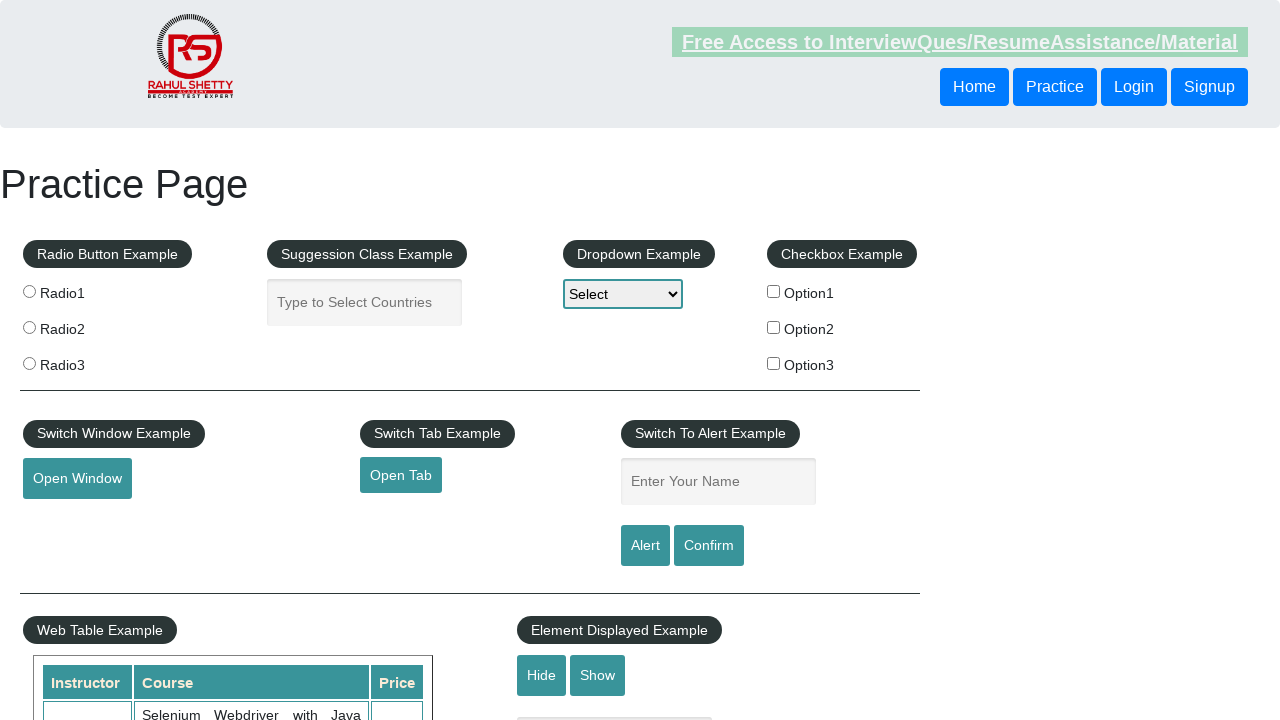

Waited for confirm dialog to be processed
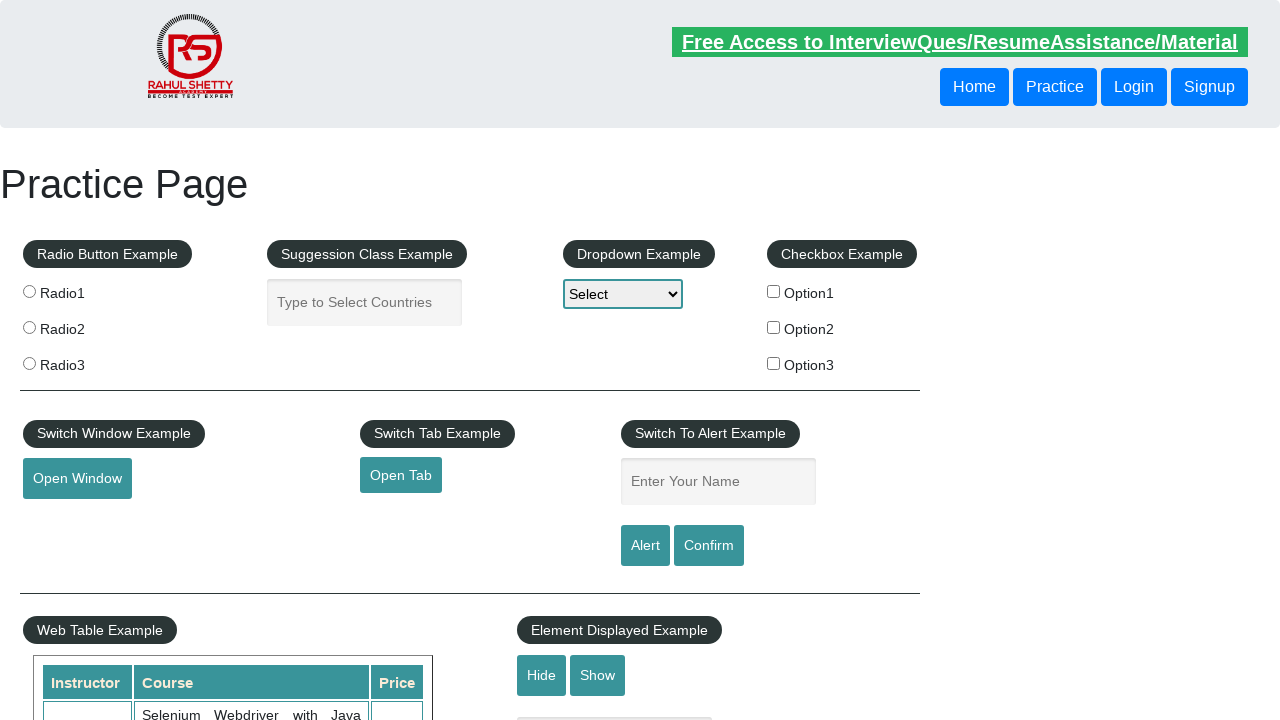

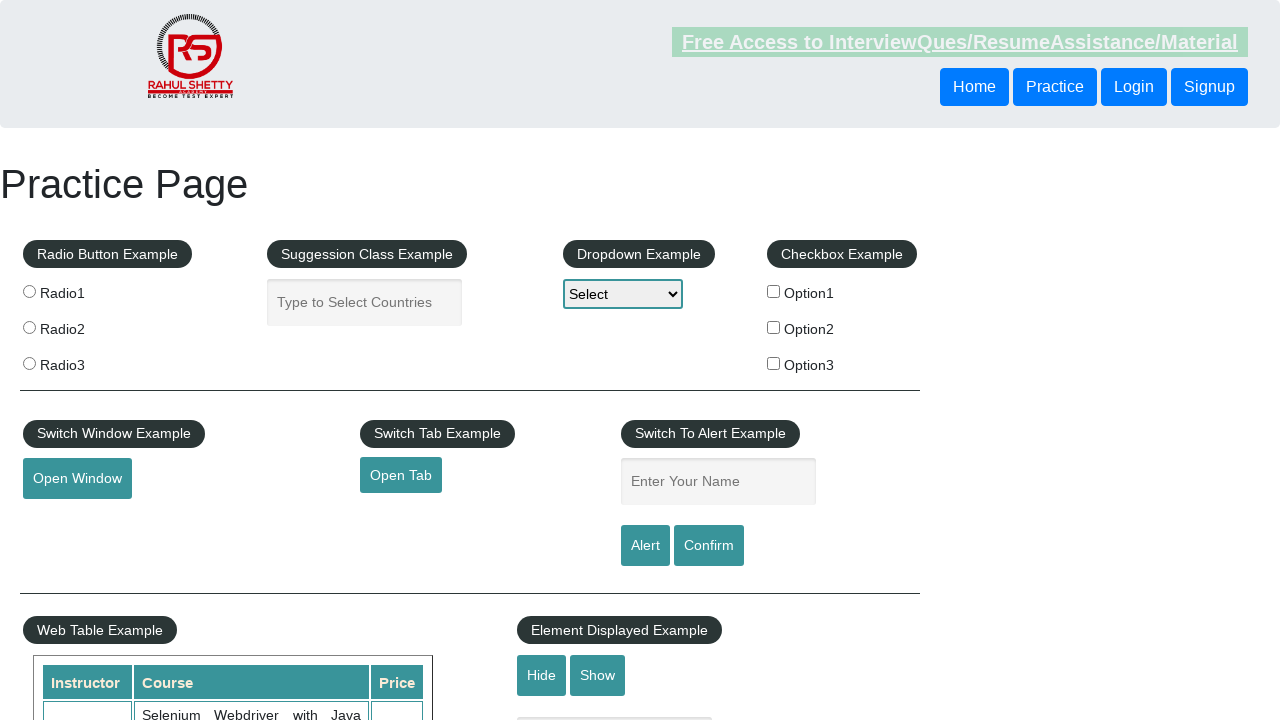